Tests checkbox interaction by clicking to select it and then clicking again to deselect it on a dynamic controls page

Starting URL: https://v1.training-support.net/selenium/dynamic-controls

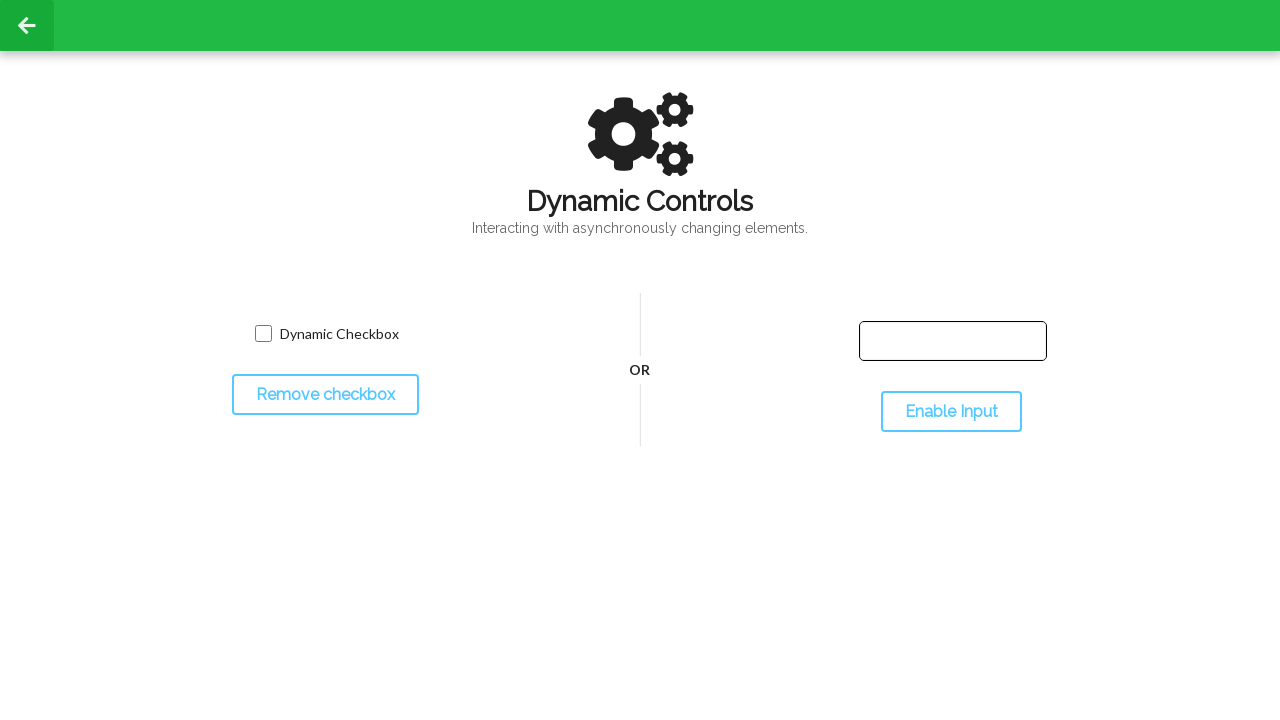

Clicked checkbox to select it at (263, 334) on input[name='toggled']
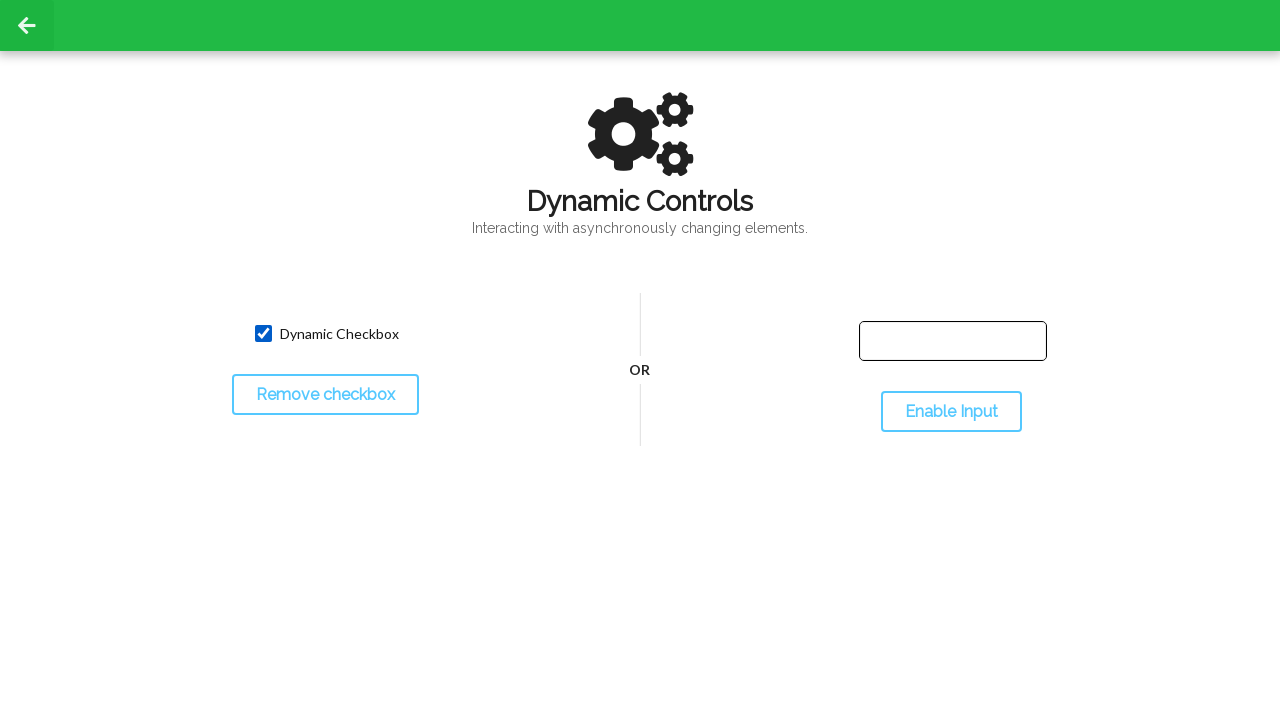

Clicked checkbox again to deselect it at (263, 334) on input[name='toggled']
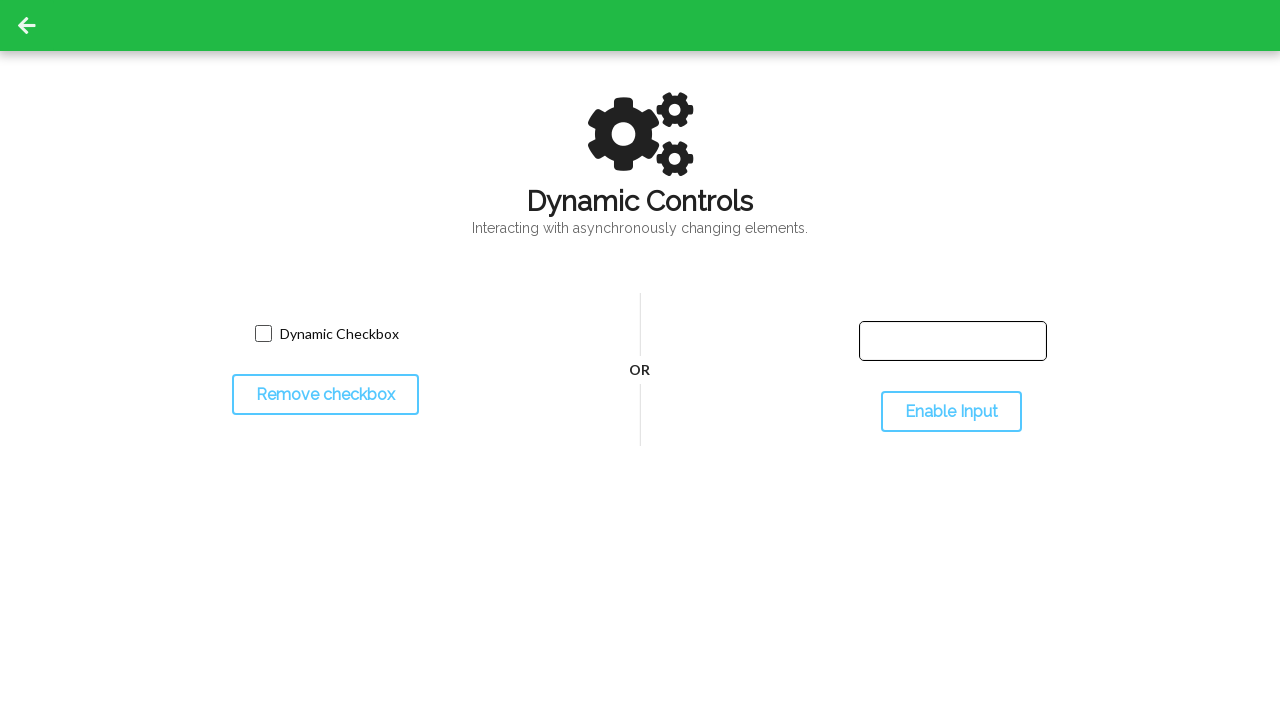

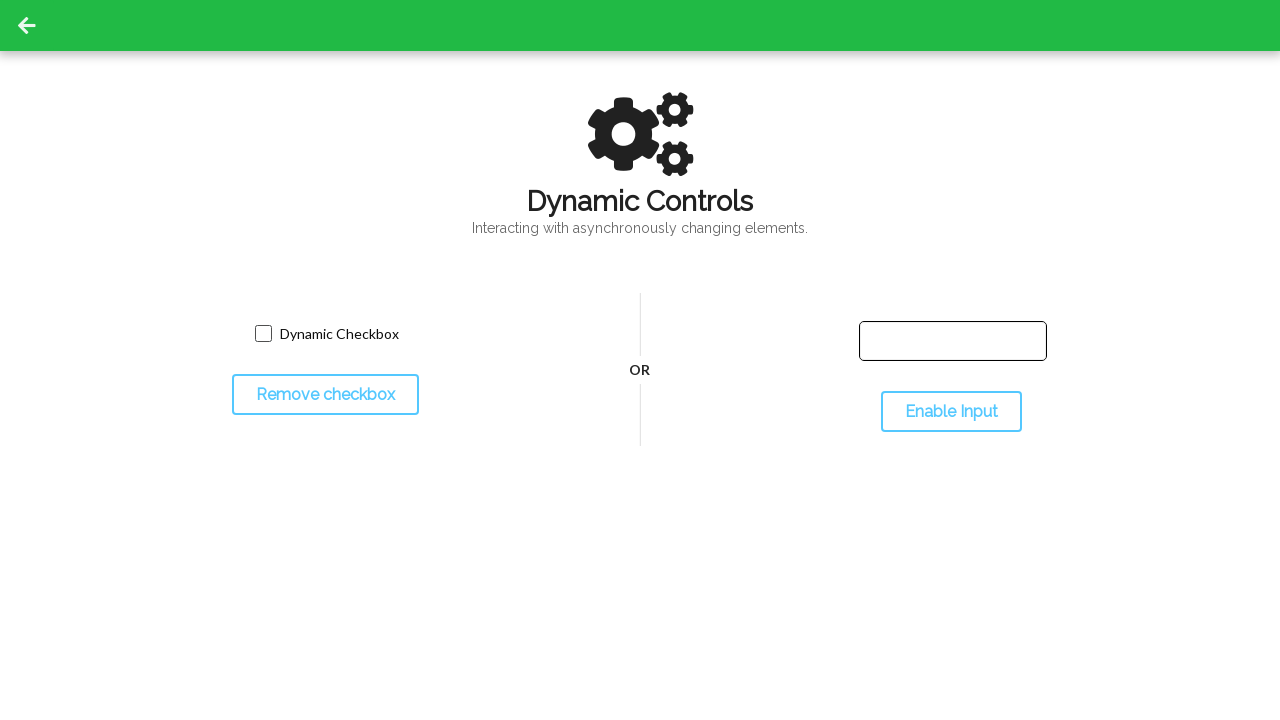